Tests auto-suggestive dropdown functionality by typing a search term, waiting for suggestions to appear, and selecting a matching option from the dropdown list

Starting URL: https://rahulshettyacademy.com/dropdownsPractise/

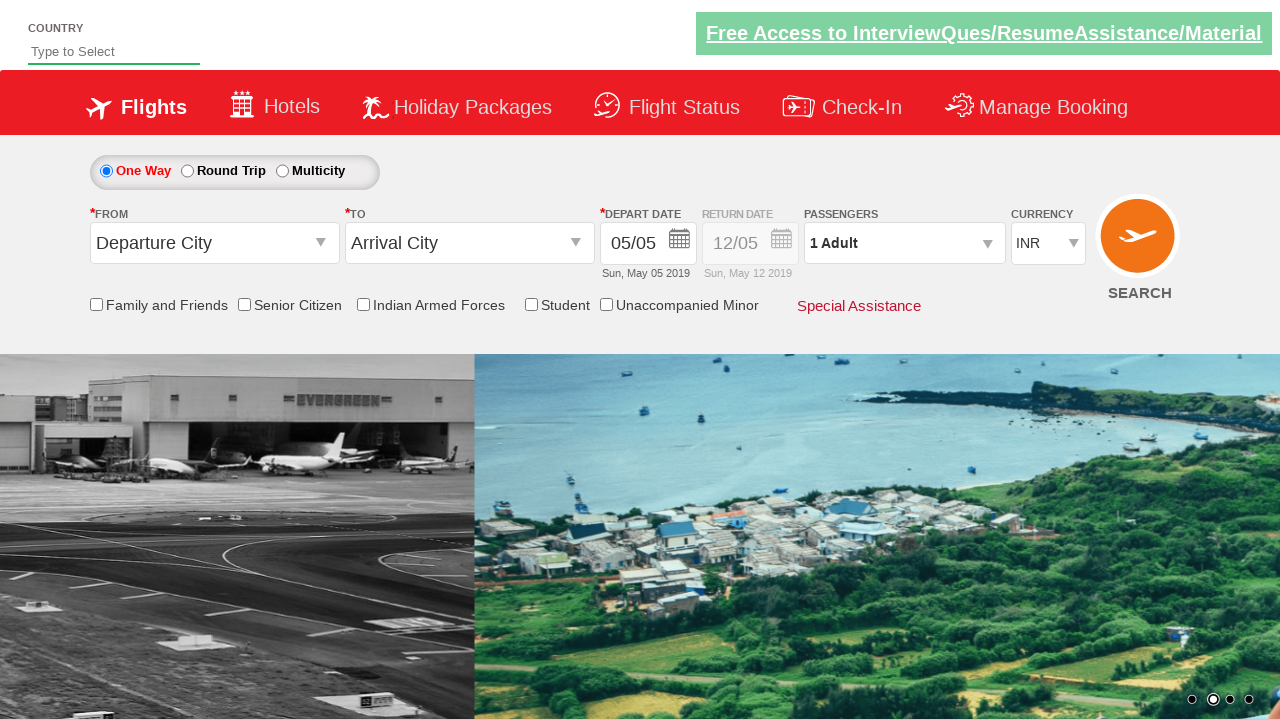

Typed 'ind' into auto-suggestive dropdown field on #autosuggest
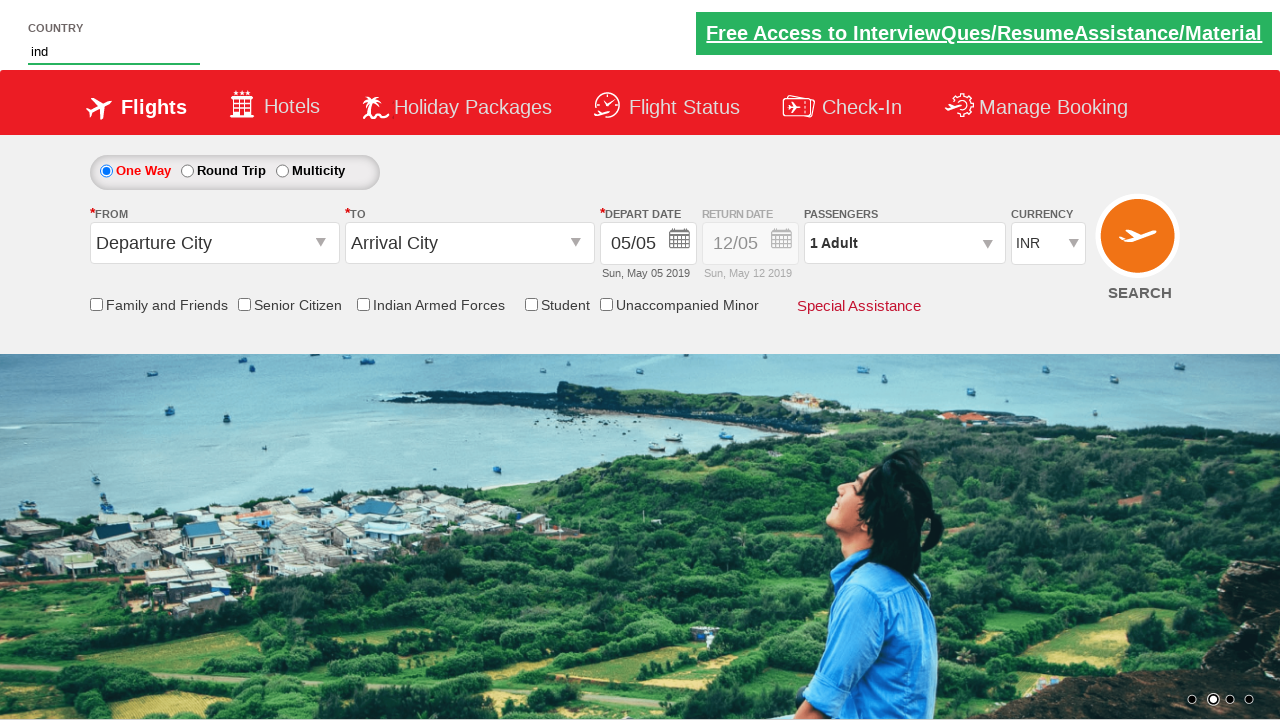

Auto-suggestive dropdown suggestions appeared
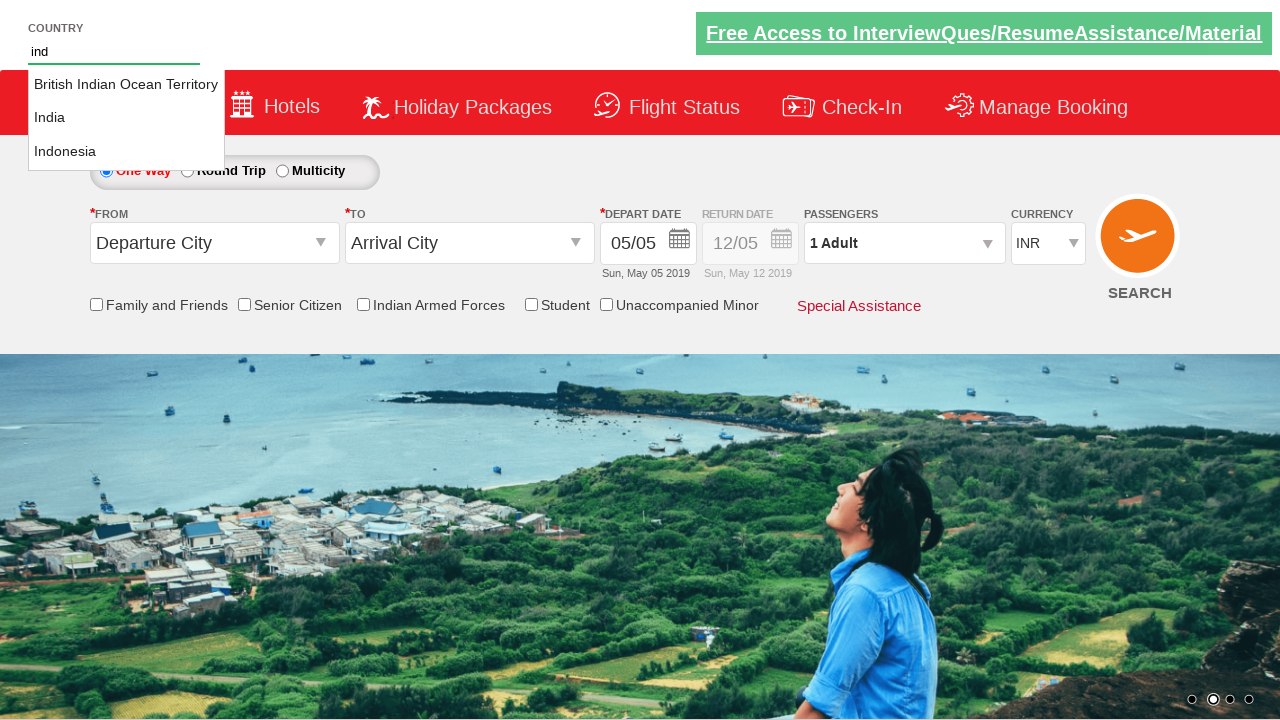

Retrieved all dropdown suggestion options
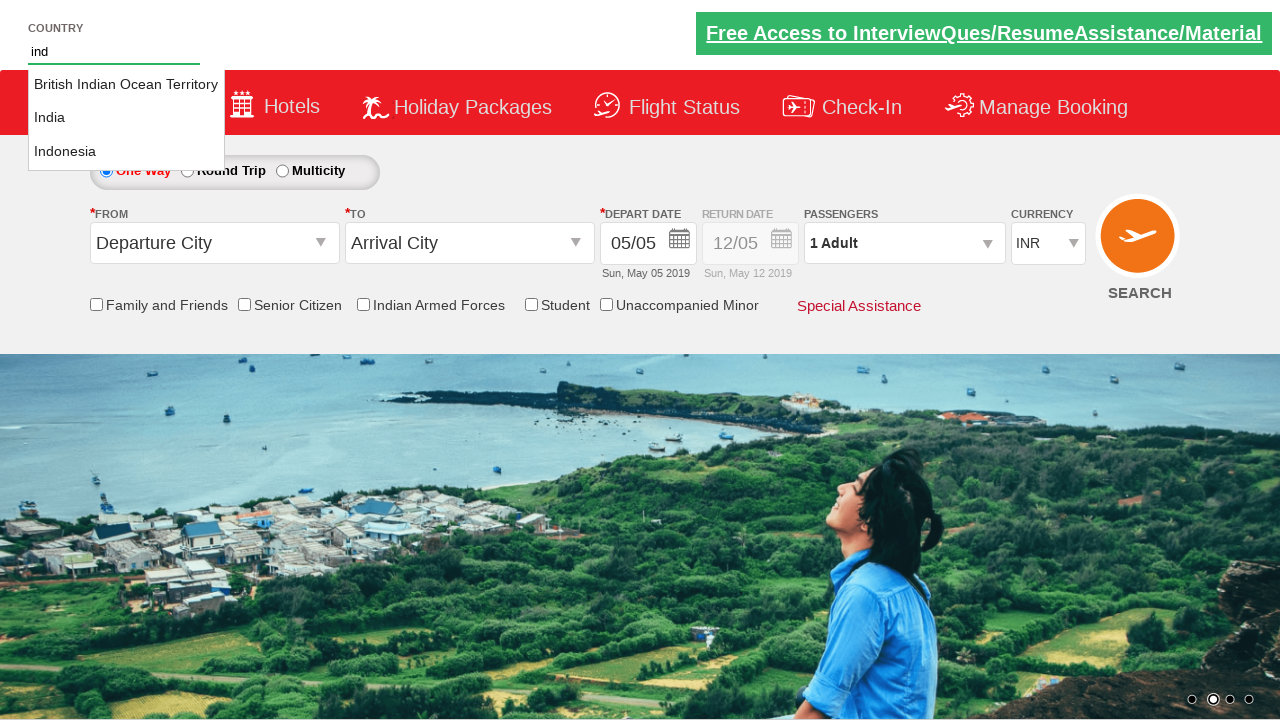

Selected 'India' from dropdown suggestions at (126, 118) on li.ui-menu-item a >> nth=1
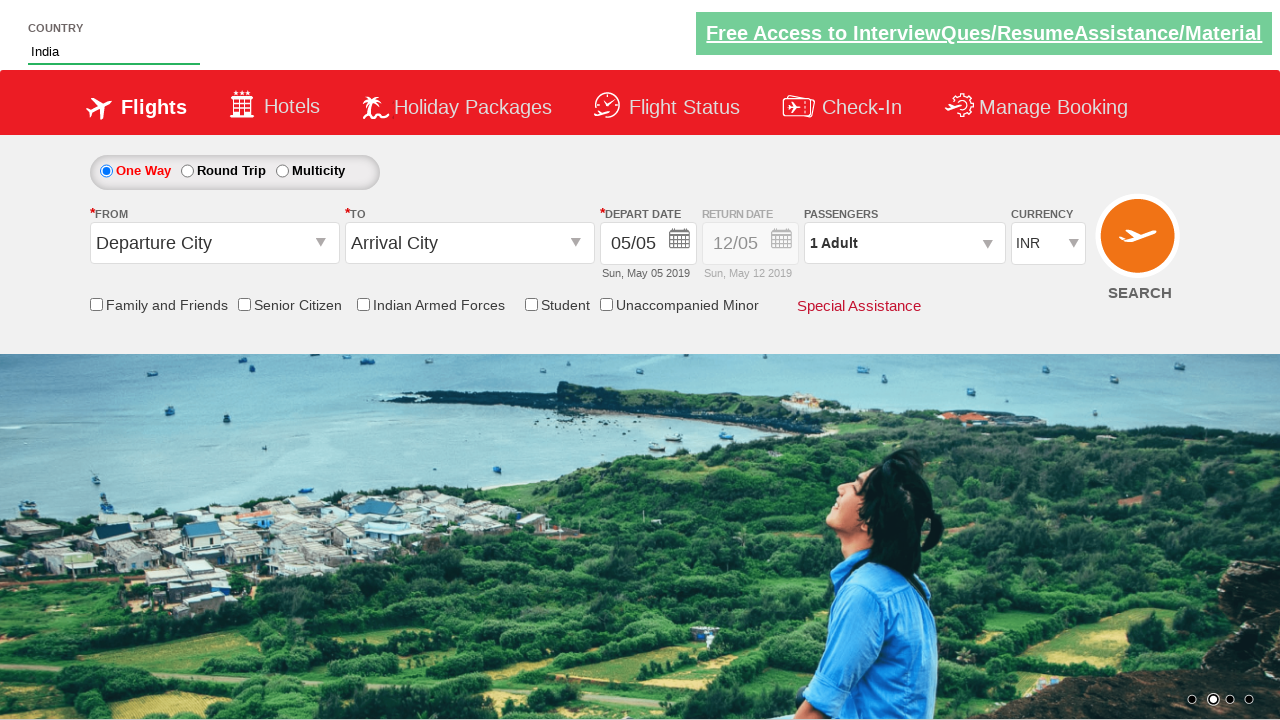

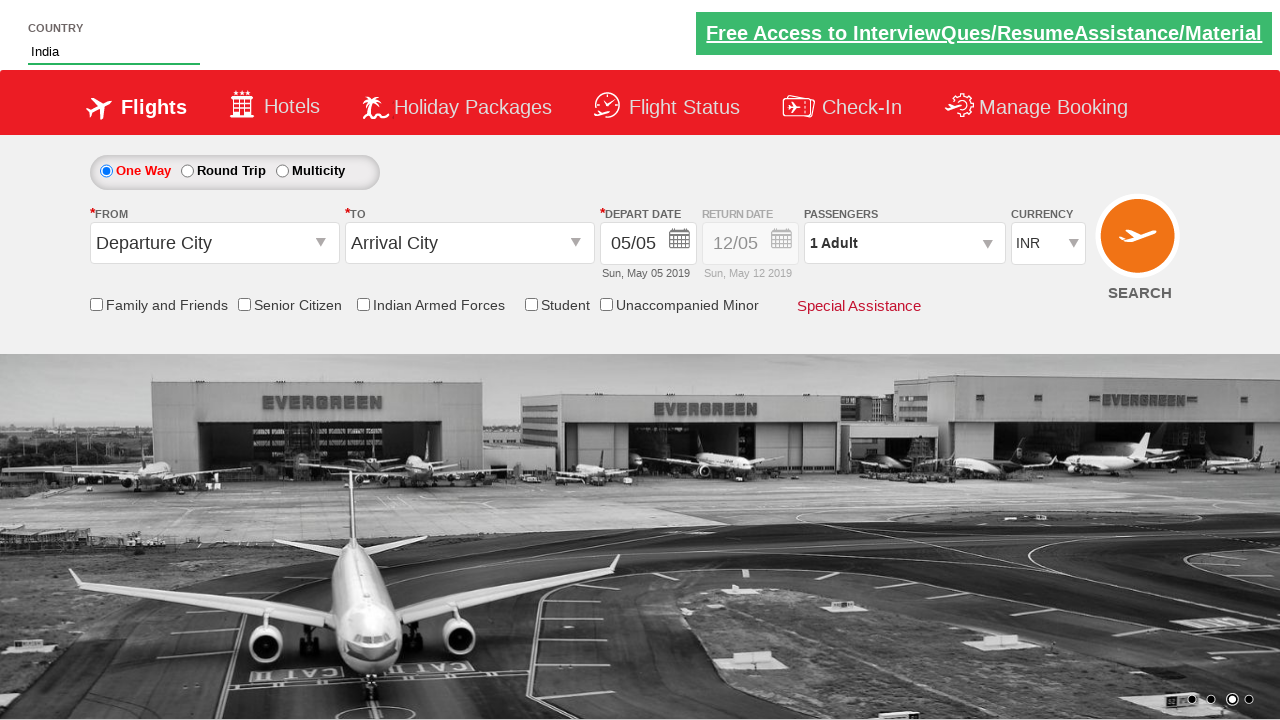